Clicks the "Get started" link on the Playwright documentation homepage and verifies the Installation heading is visible

Starting URL: https://playwright.dev/

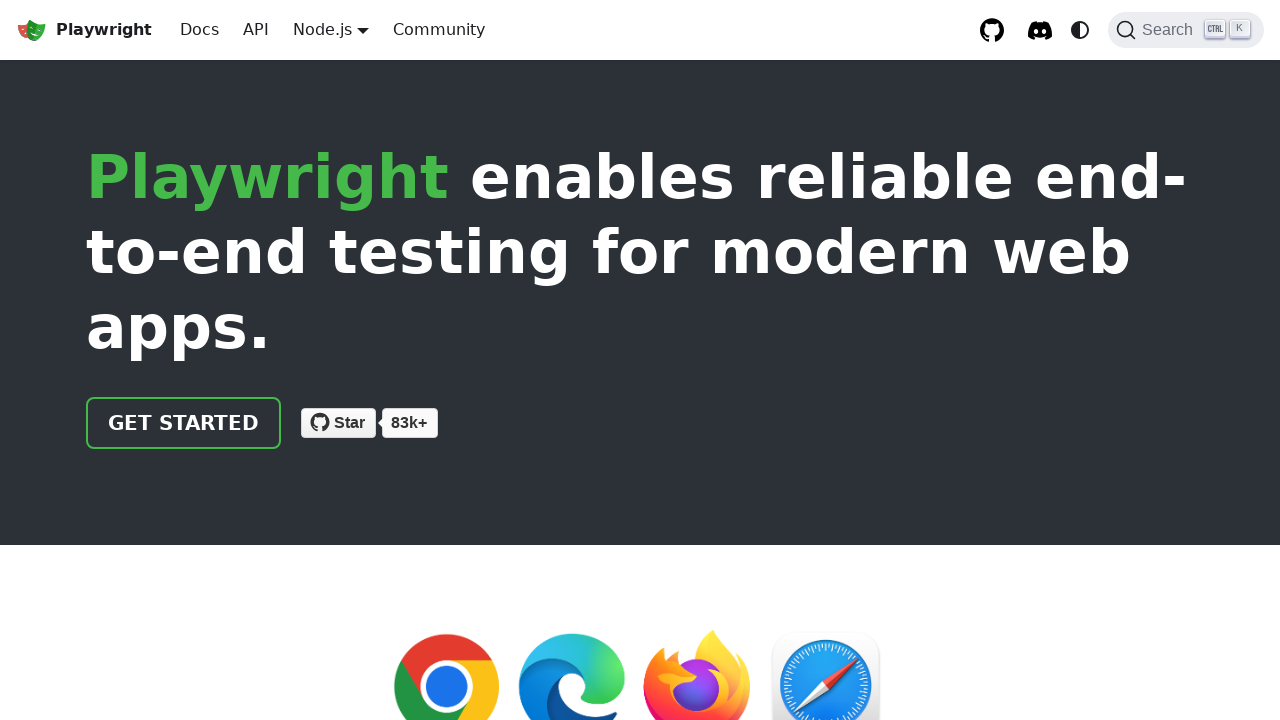

Navigated to Playwright documentation homepage
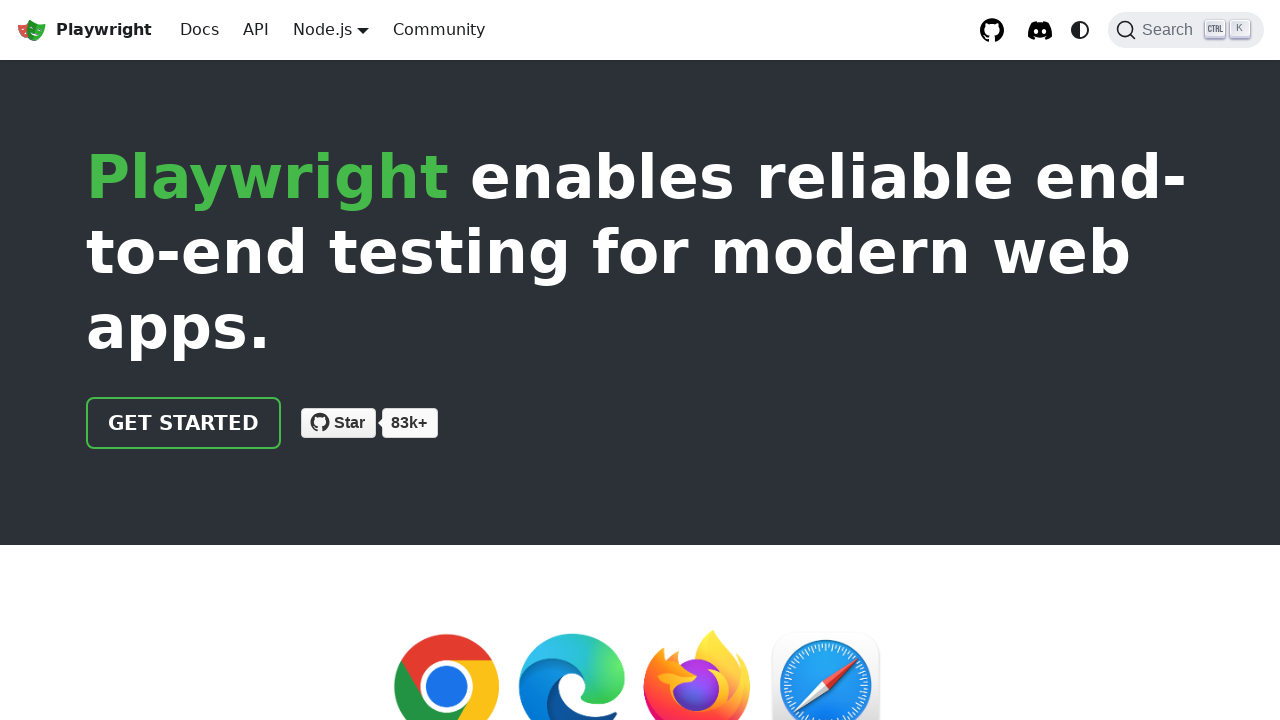

Clicked the 'Get started' link at (184, 423) on internal:role=link[name="Get started"i]
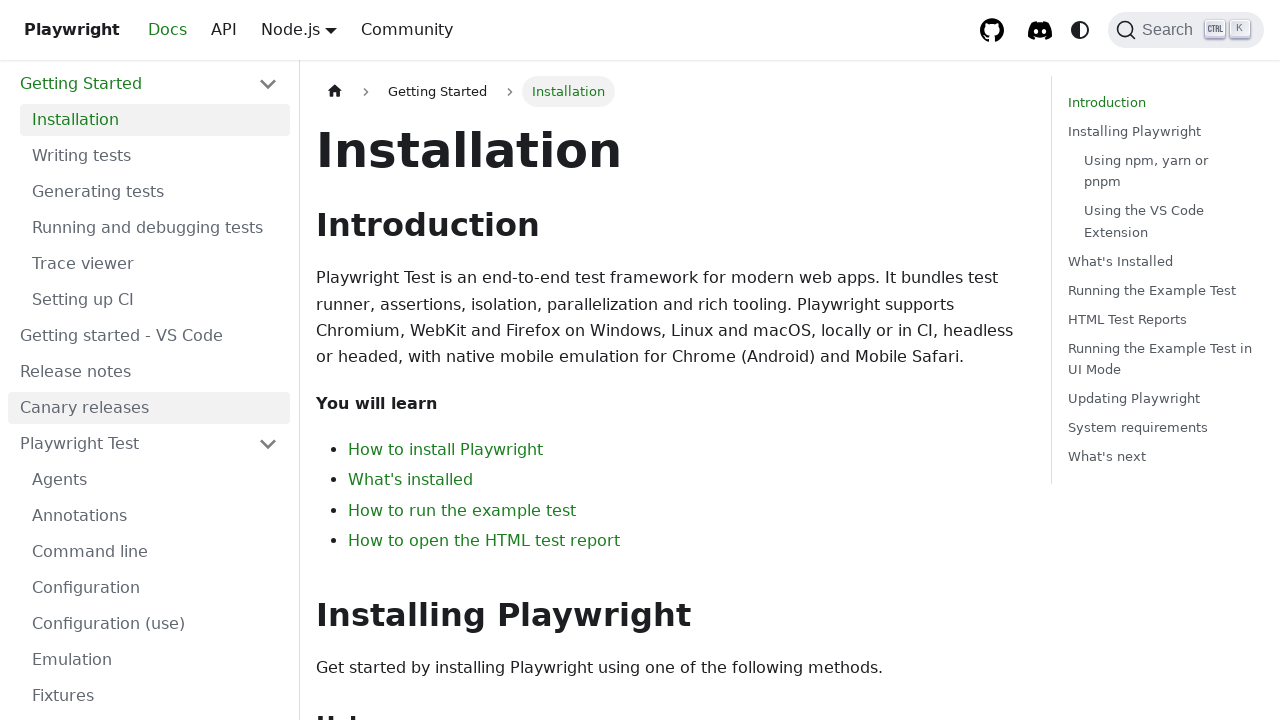

Installation heading is now visible
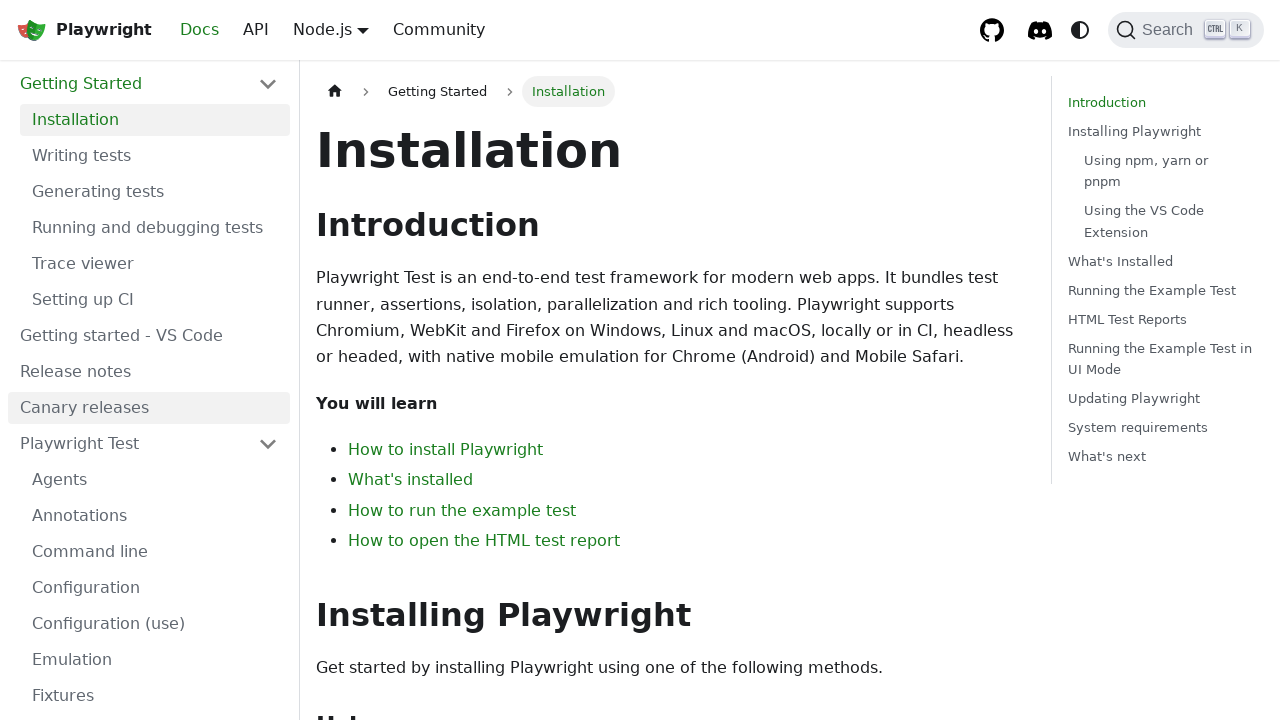

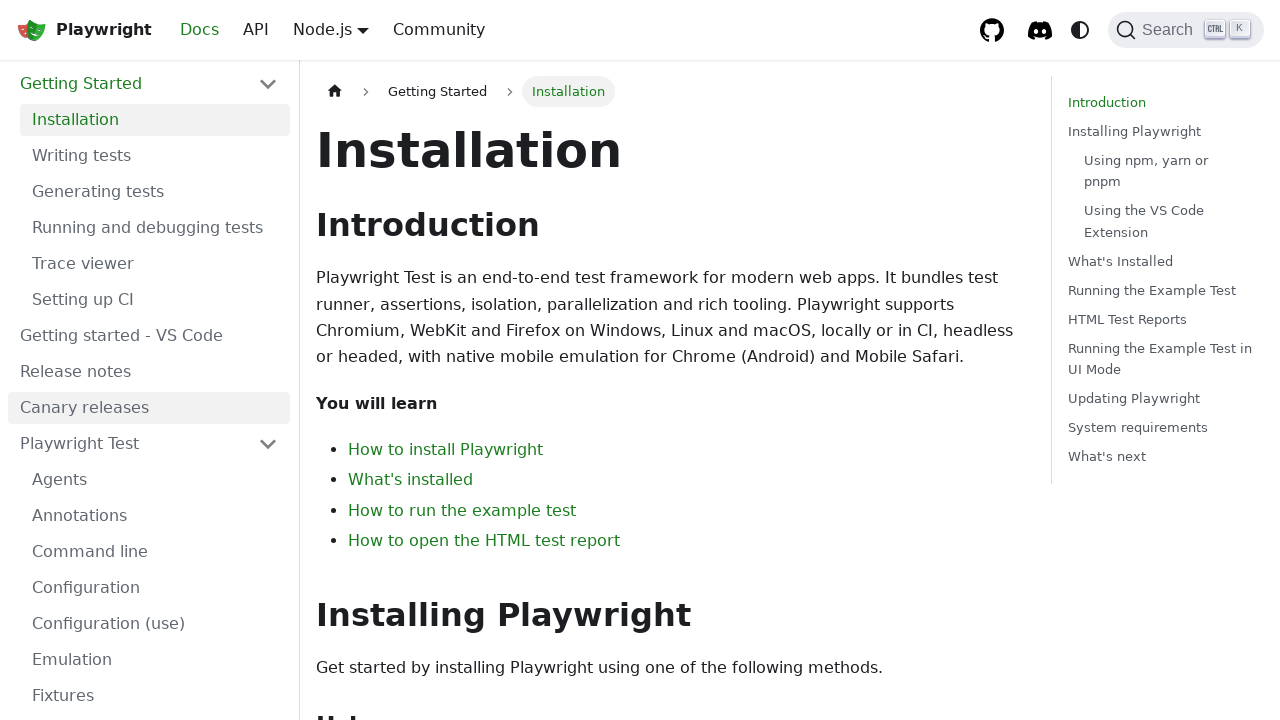